Tests a web form by entering text into a text box, clicking the submit button, and verifying the confirmation message is displayed.

Starting URL: https://www.selenium.dev/selenium/web/web-form.html

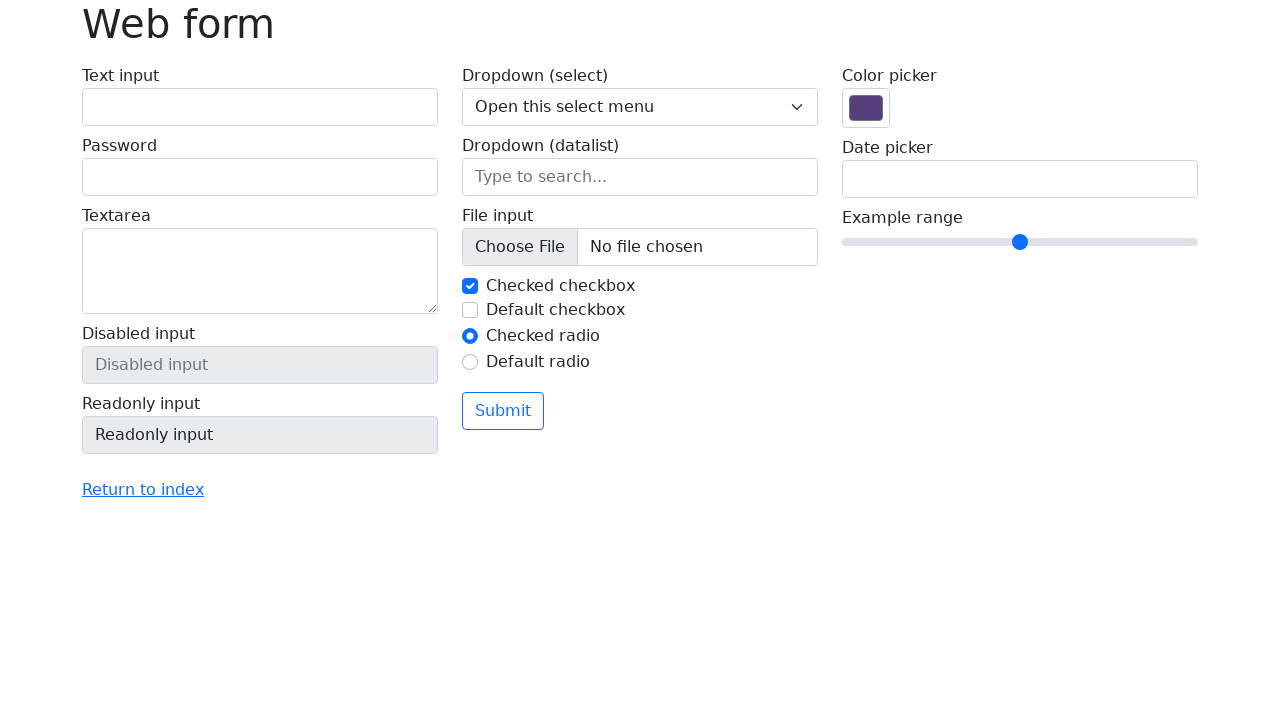

Verified page title is 'Web form'
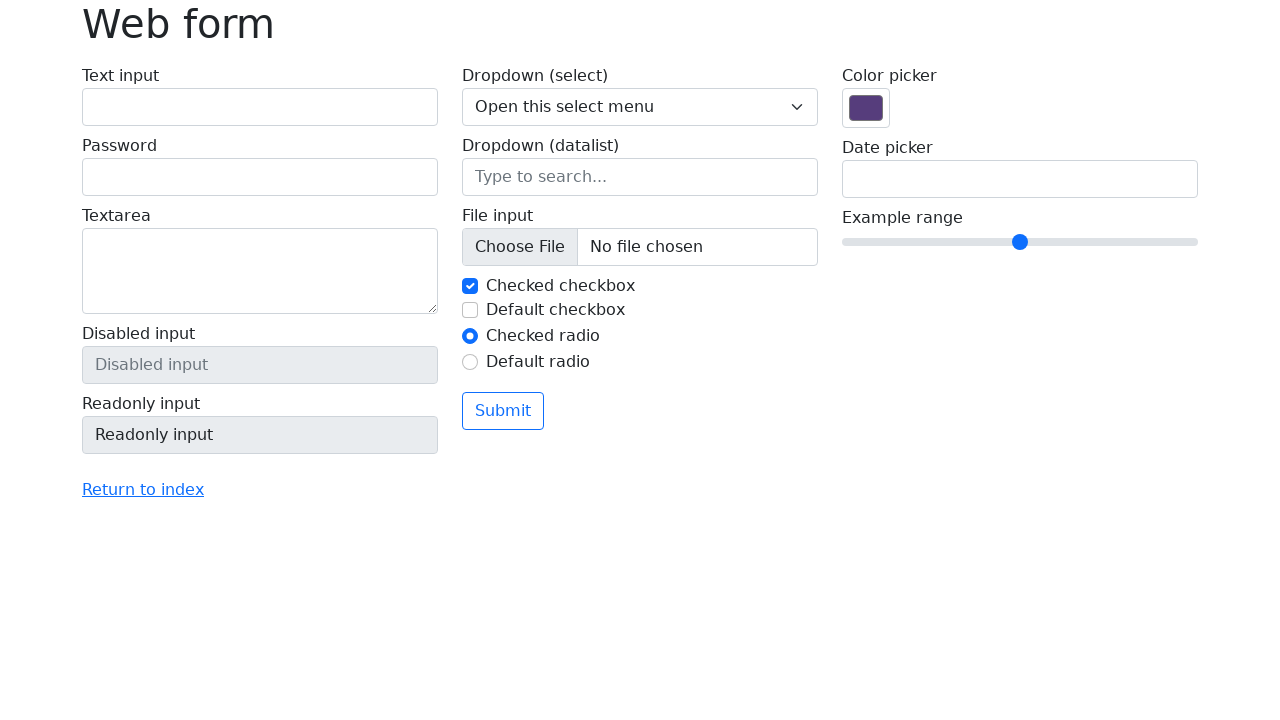

Filled text input field with 'Selenium' on input[name='my-text']
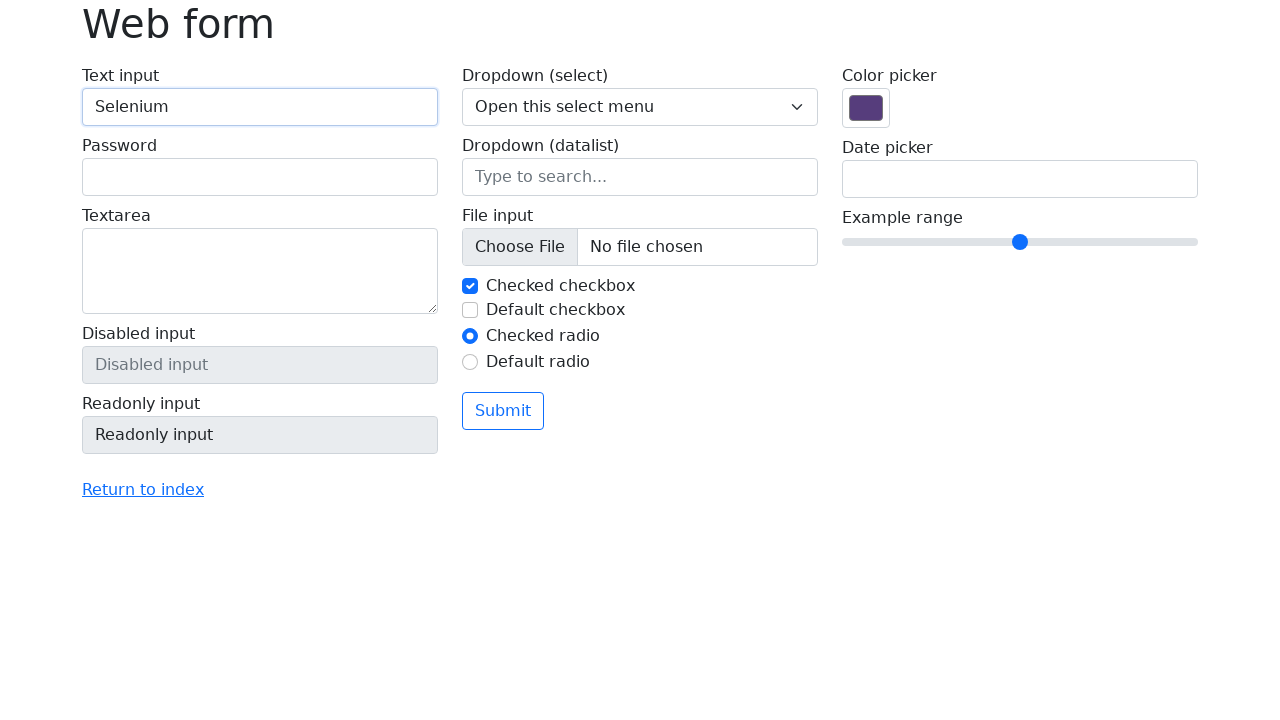

Clicked the submit button at (503, 411) on button
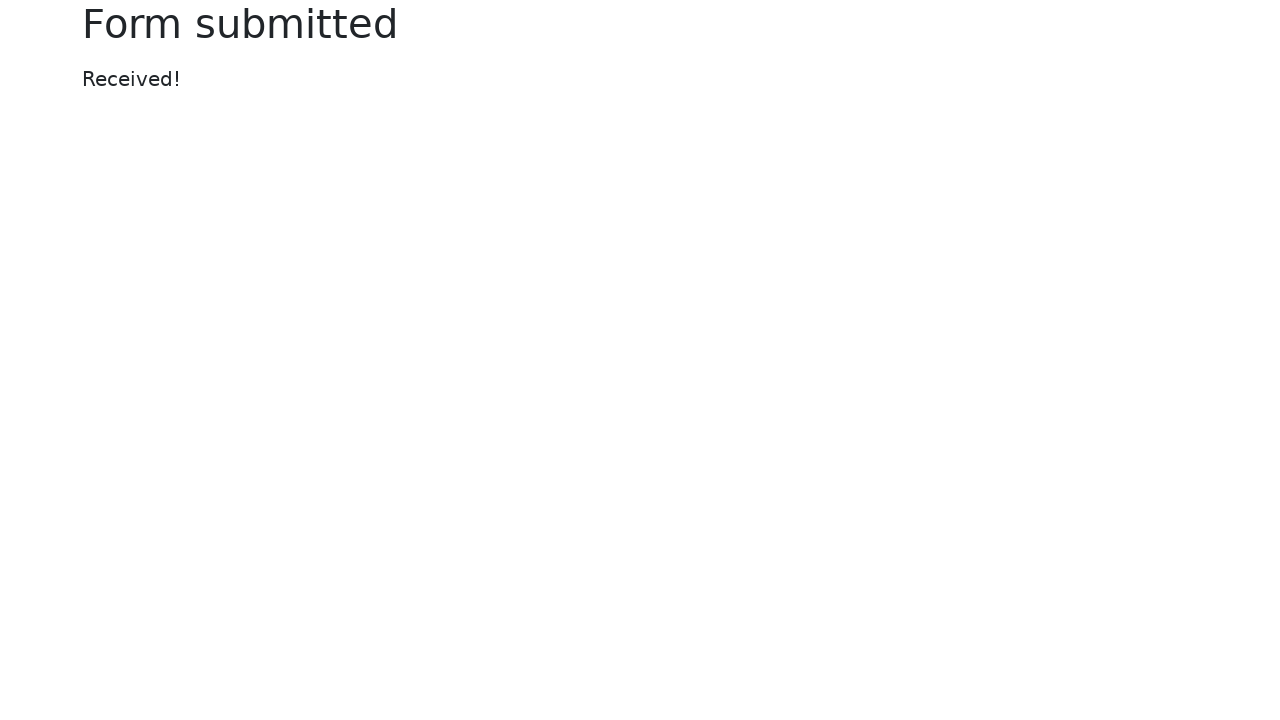

Confirmation message element loaded
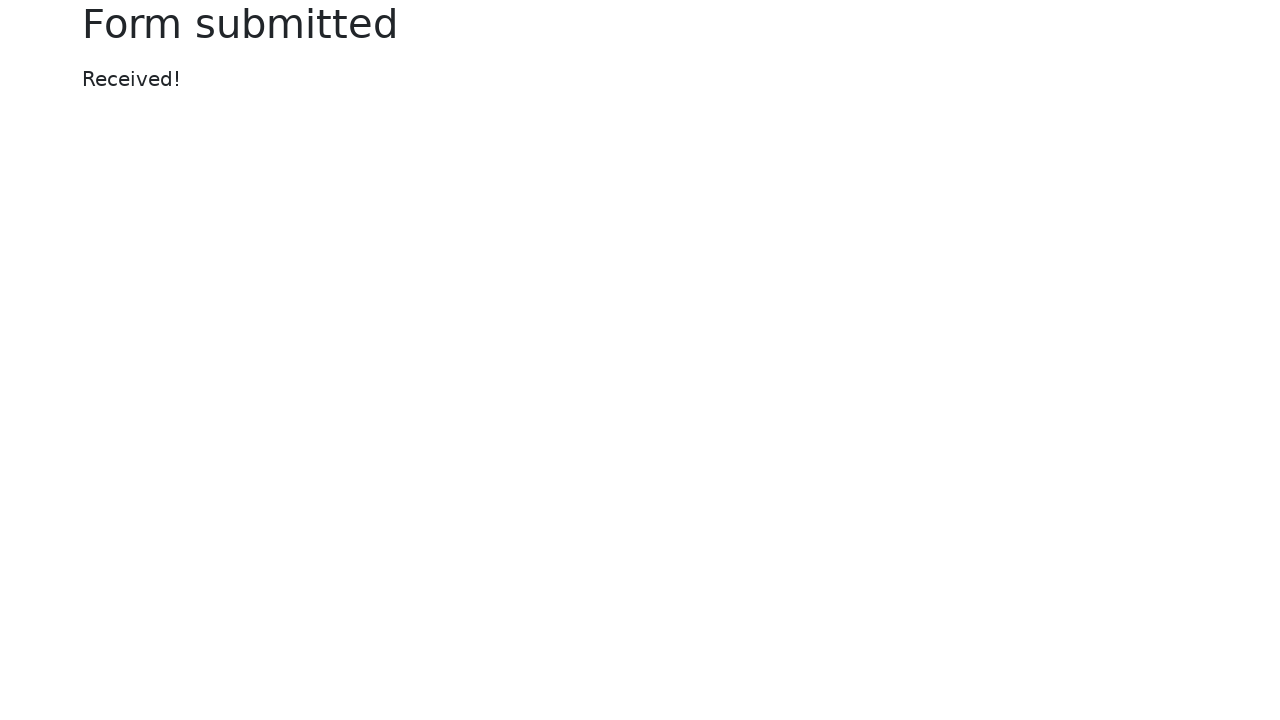

Verified confirmation message displays 'Received!'
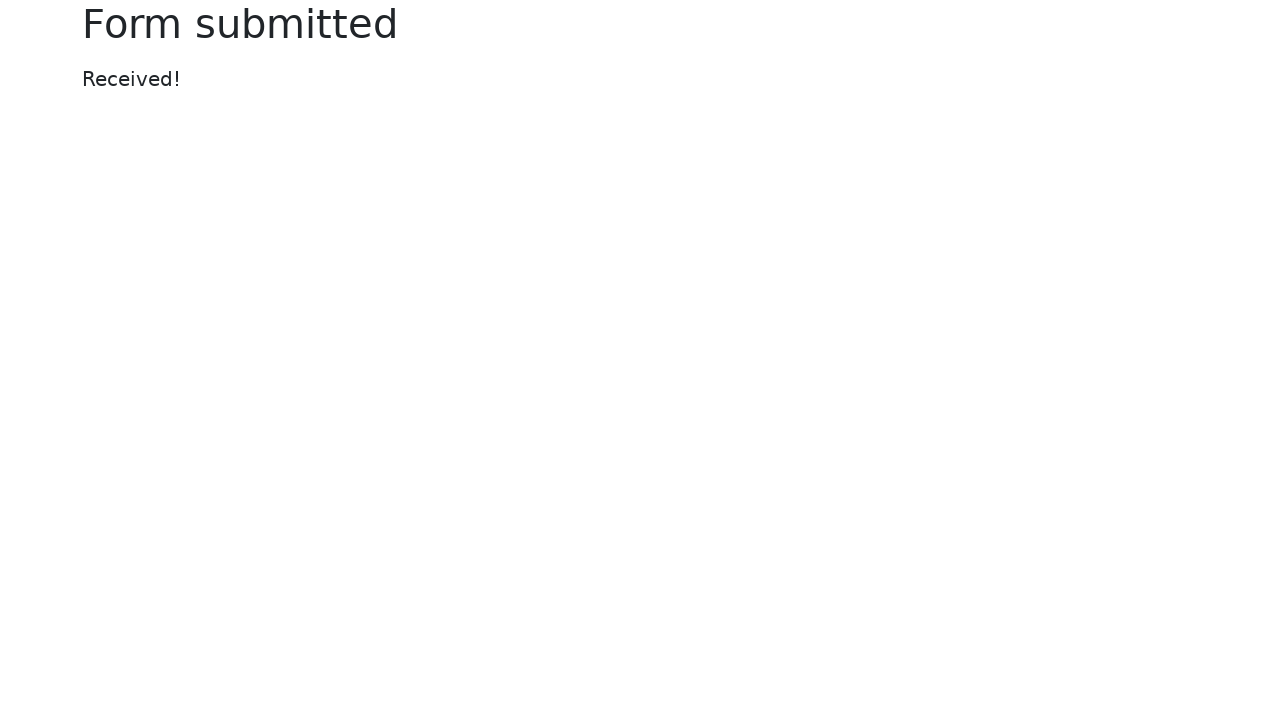

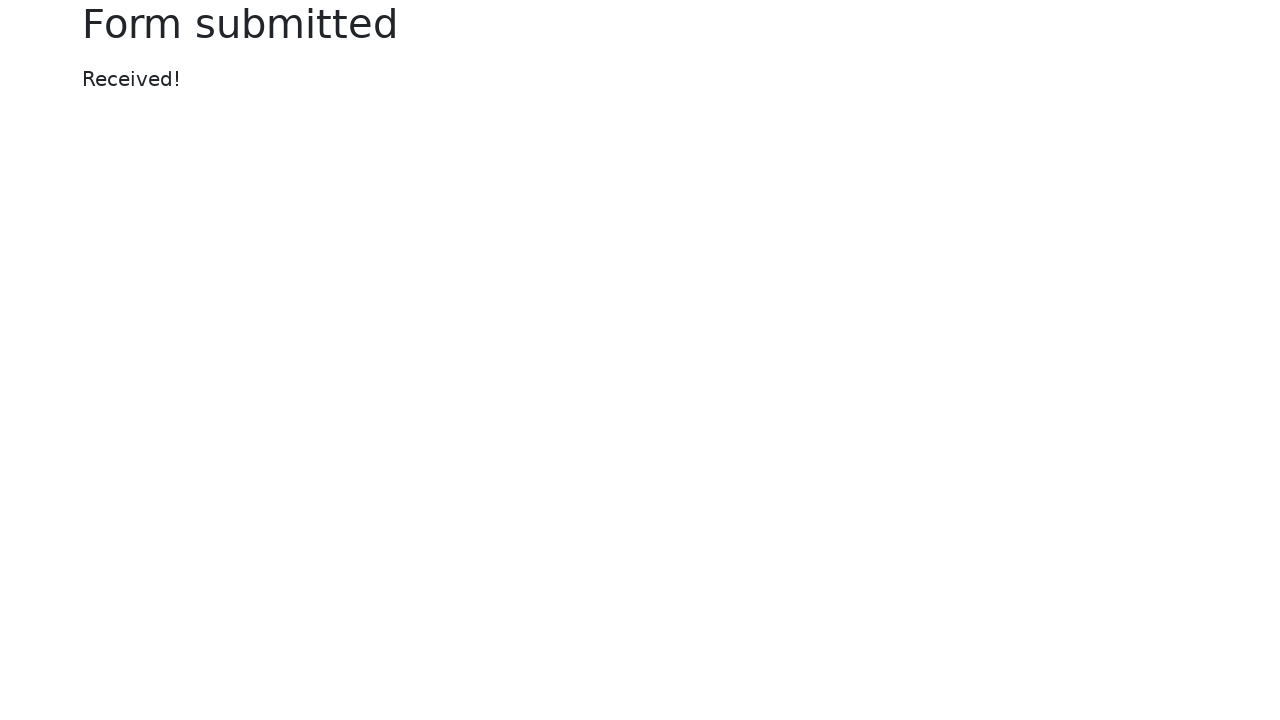